Tests dropdown functionality by selecting options using different methods (index, value, visible text) and verifies the dropdown contains exactly 3 options

Starting URL: https://the-internet.herokuapp.com/dropdown

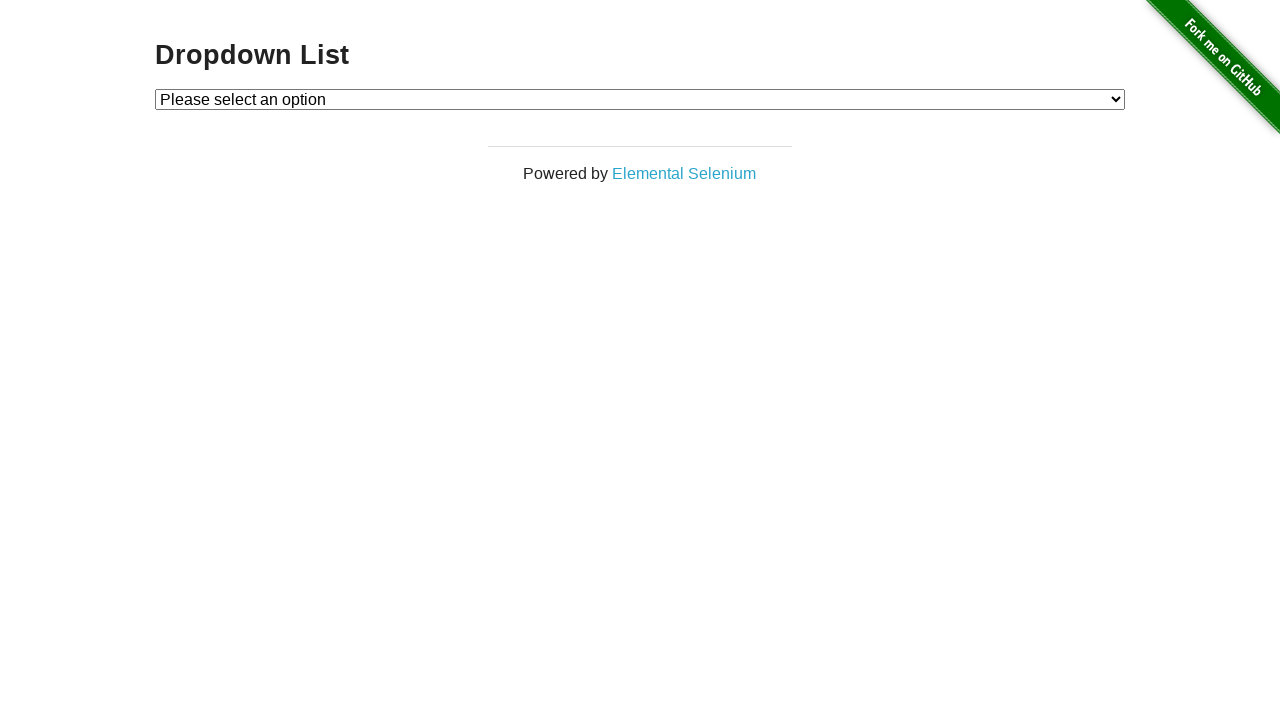

Selected Option 1 by index (index 1) on select#dropdown
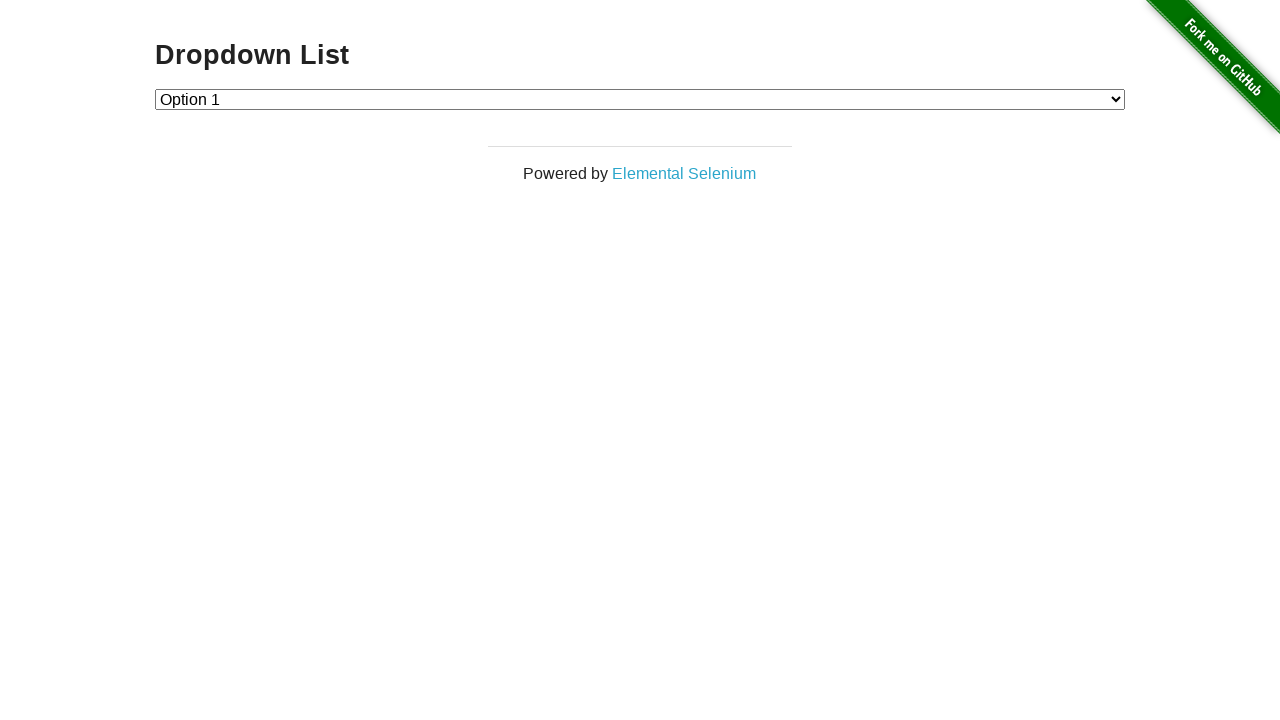

Verified Option 1 is selected by value
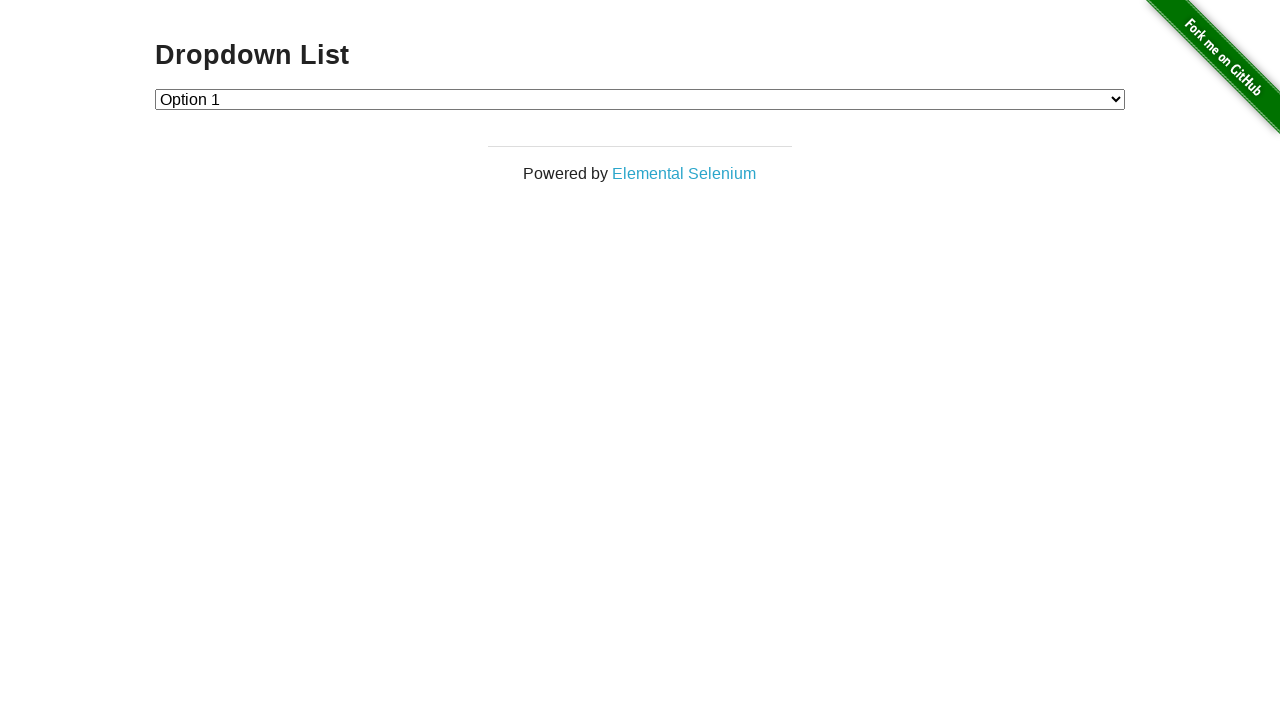

Selected Option 2 by value on select#dropdown
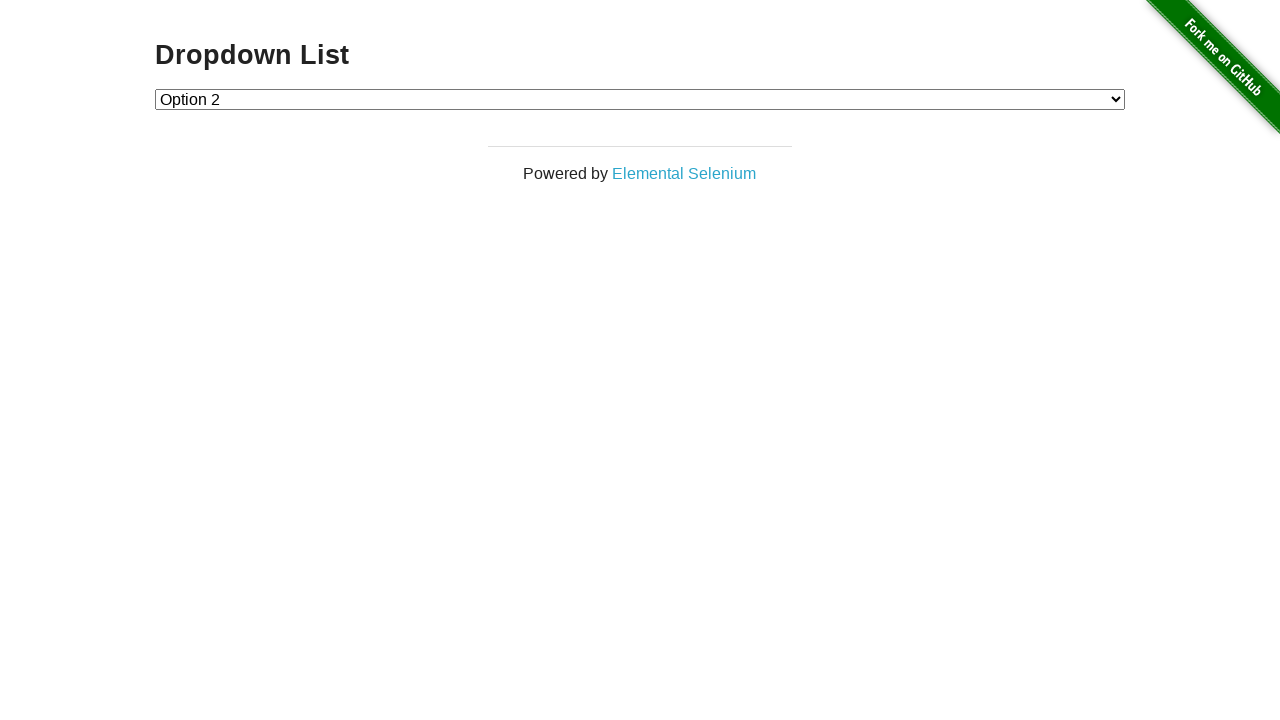

Verified Option 2 is selected by value
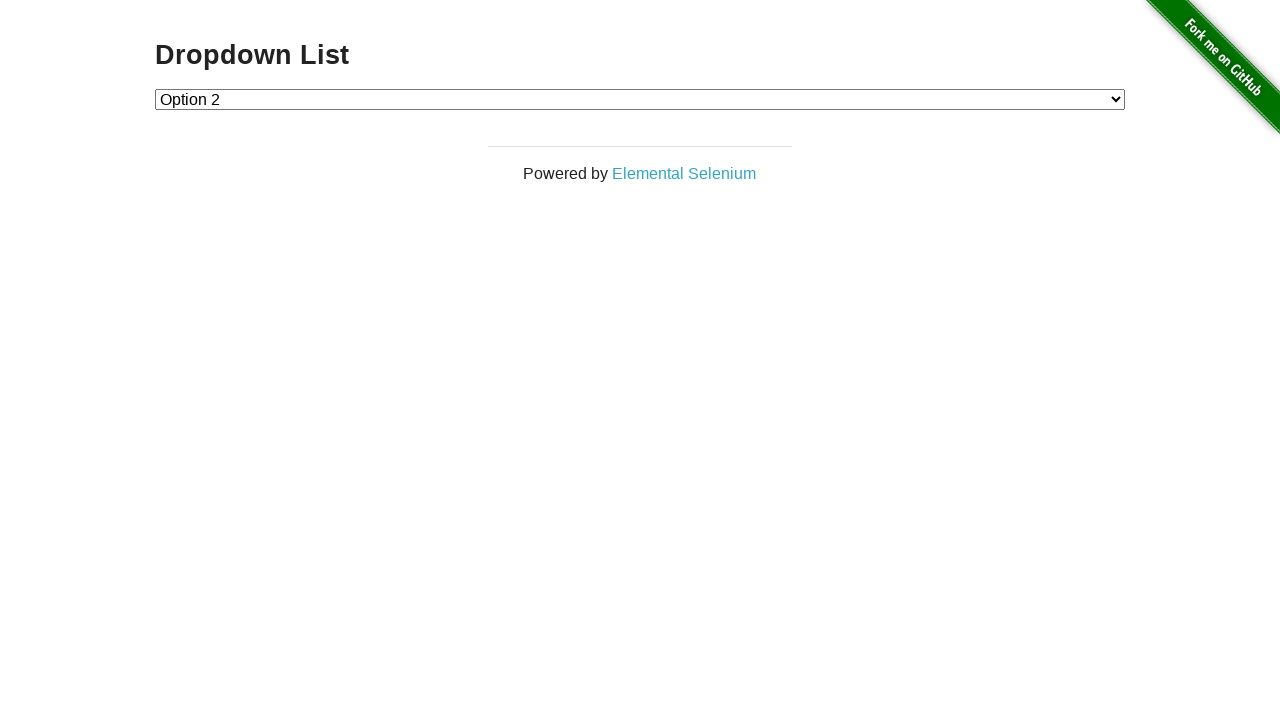

Selected Option 1 by visible text label on select#dropdown
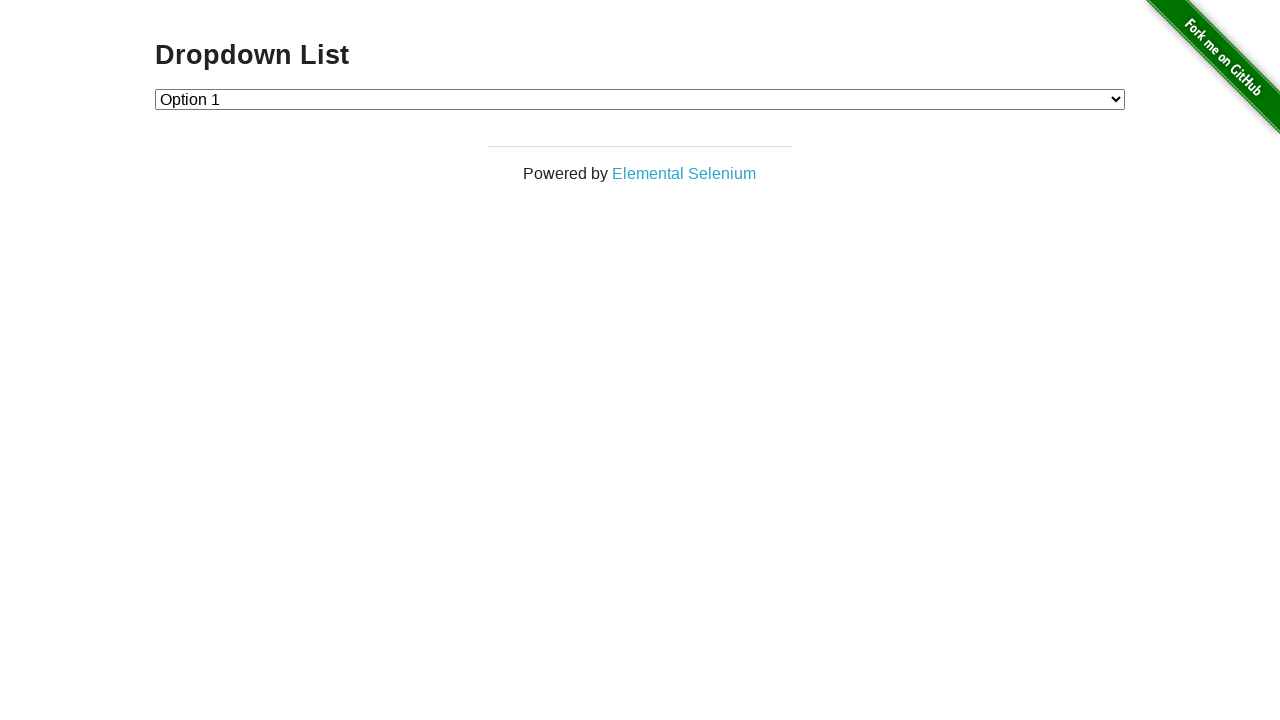

Retrieved all dropdown options
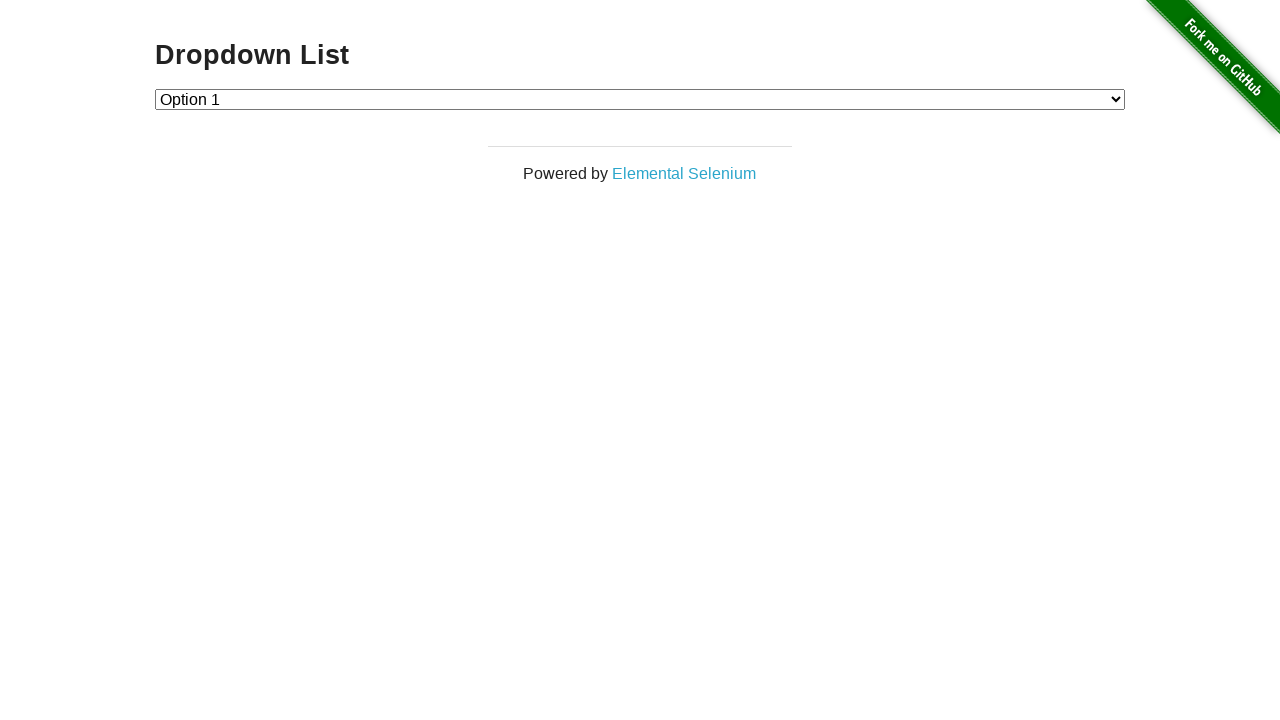

Verified dropdown contains exactly 3 options
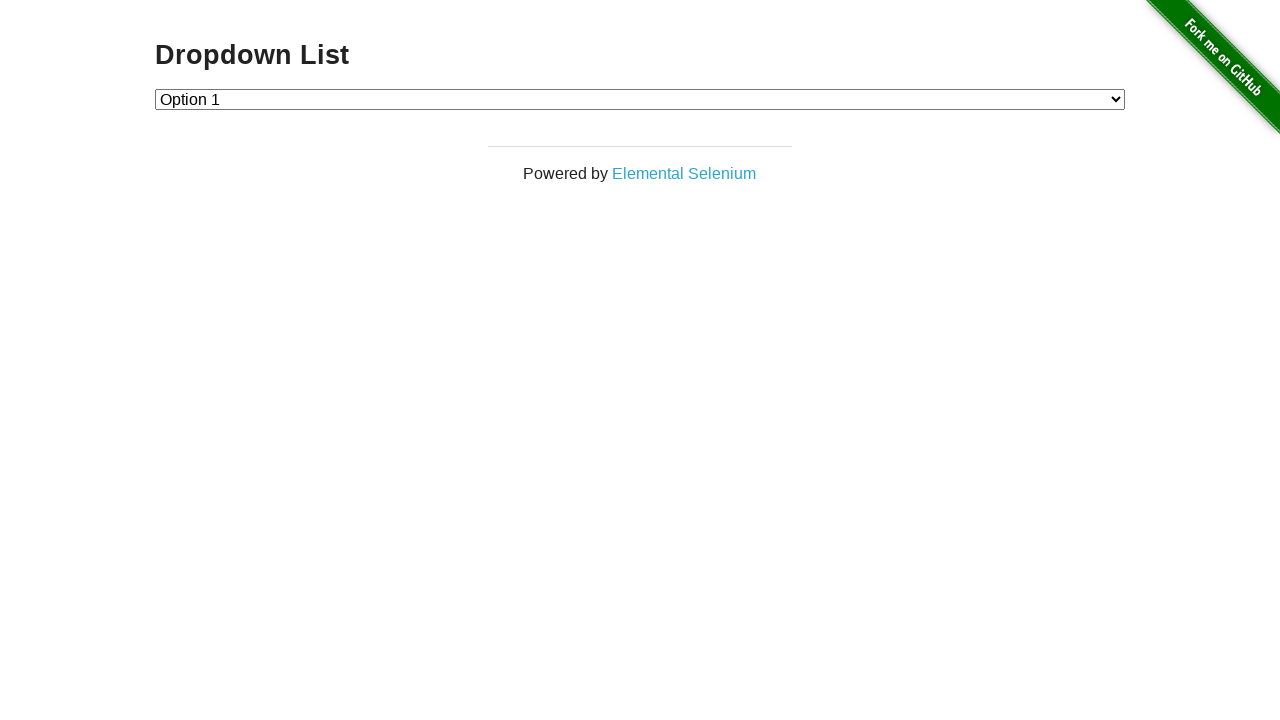

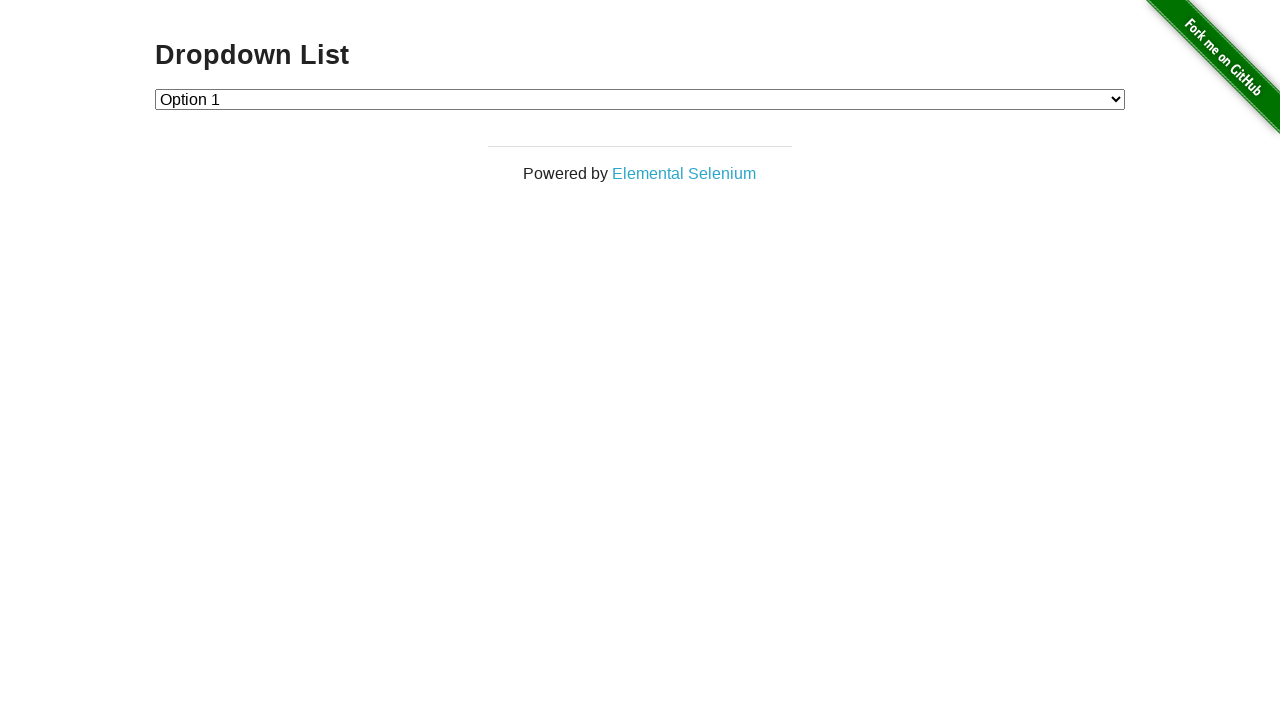